Demonstrates scrolling to a specific element on the page using JavaScript scroll functionality, then clicking on the "Interactions" menu item on the DemoQA website.

Starting URL: https://demoqa.com/text-box

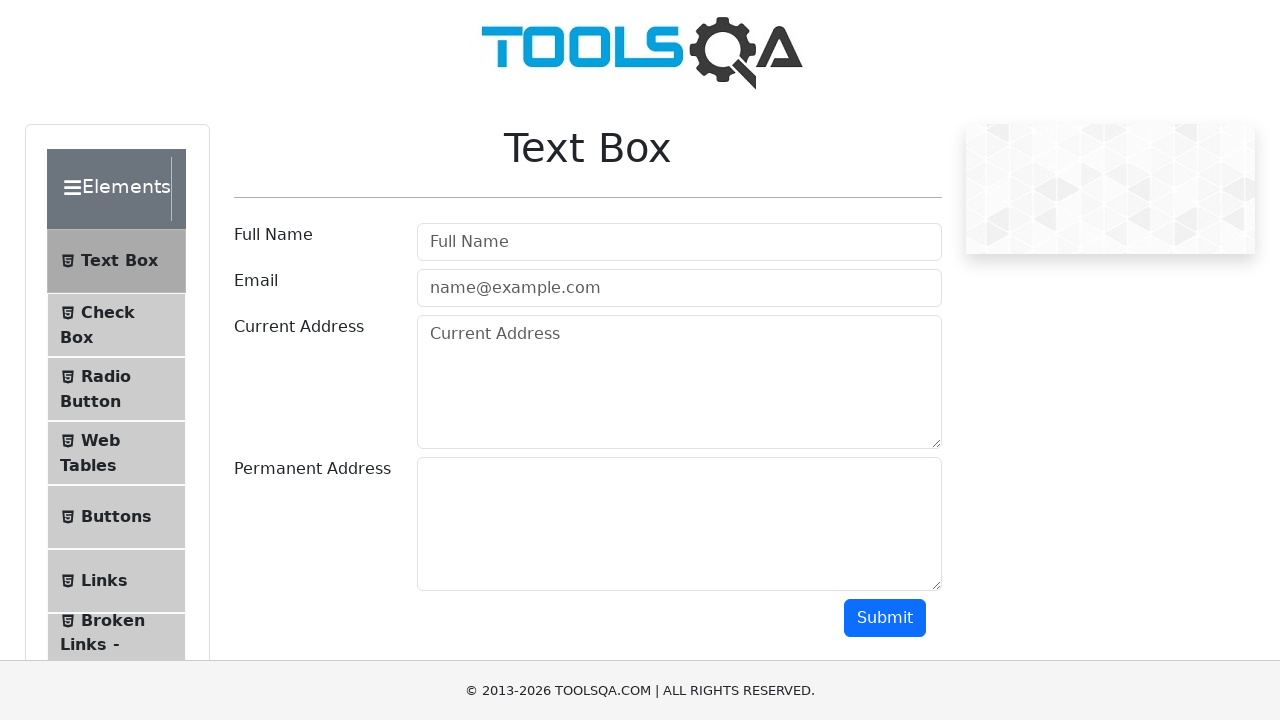

Located the 'Interactions' element in the sidebar
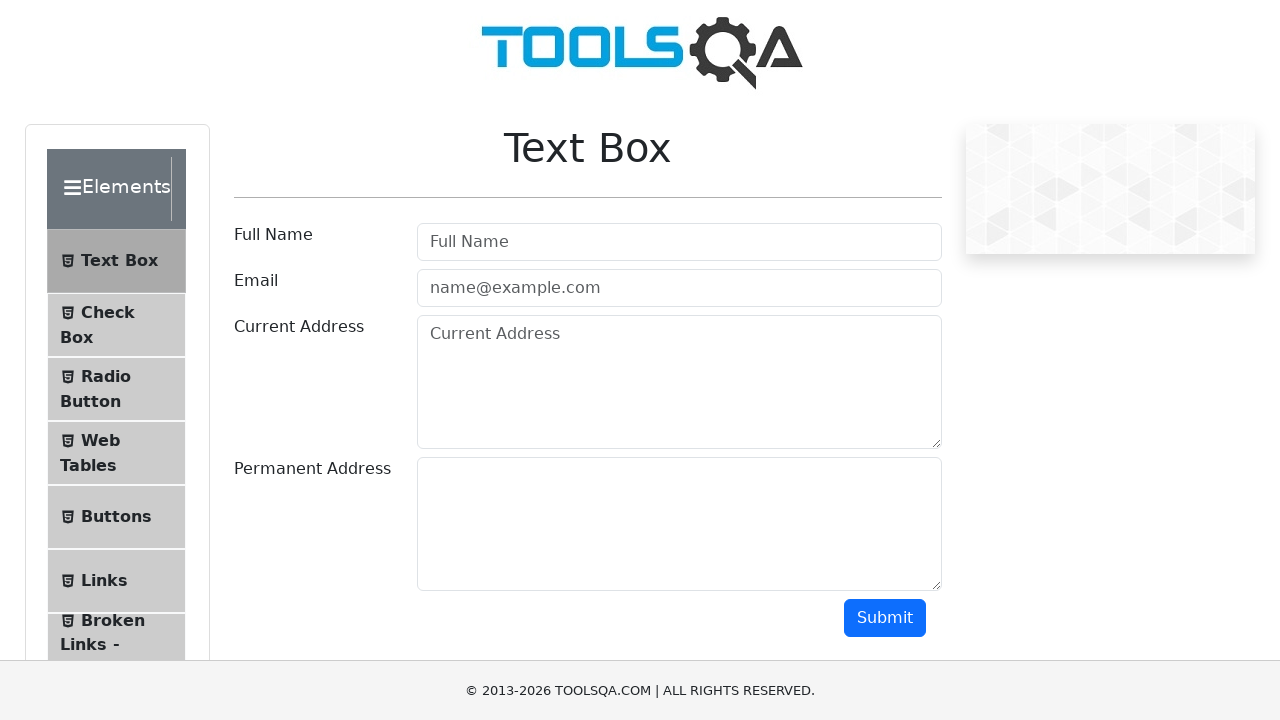

Scrolled to 'Interactions' element using JavaScript scroll functionality
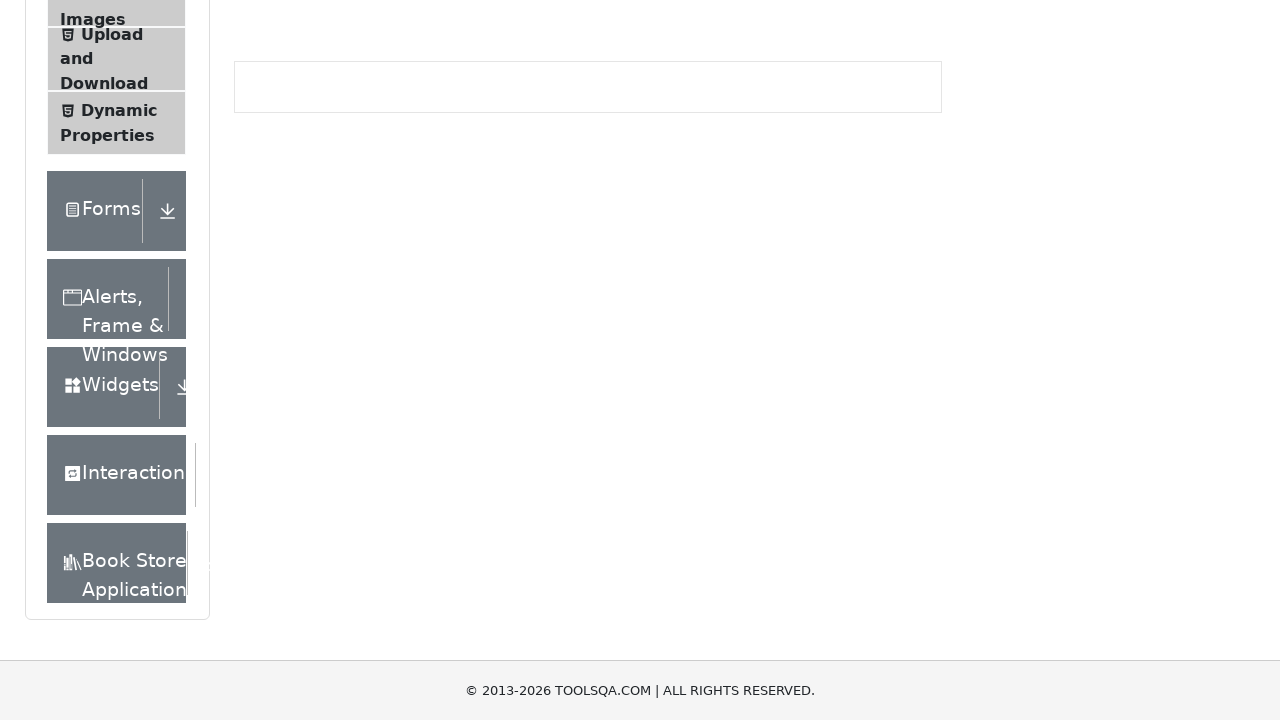

Clicked on the 'Interactions' menu item at (121, 475) on xpath=//div[text()='Interactions']
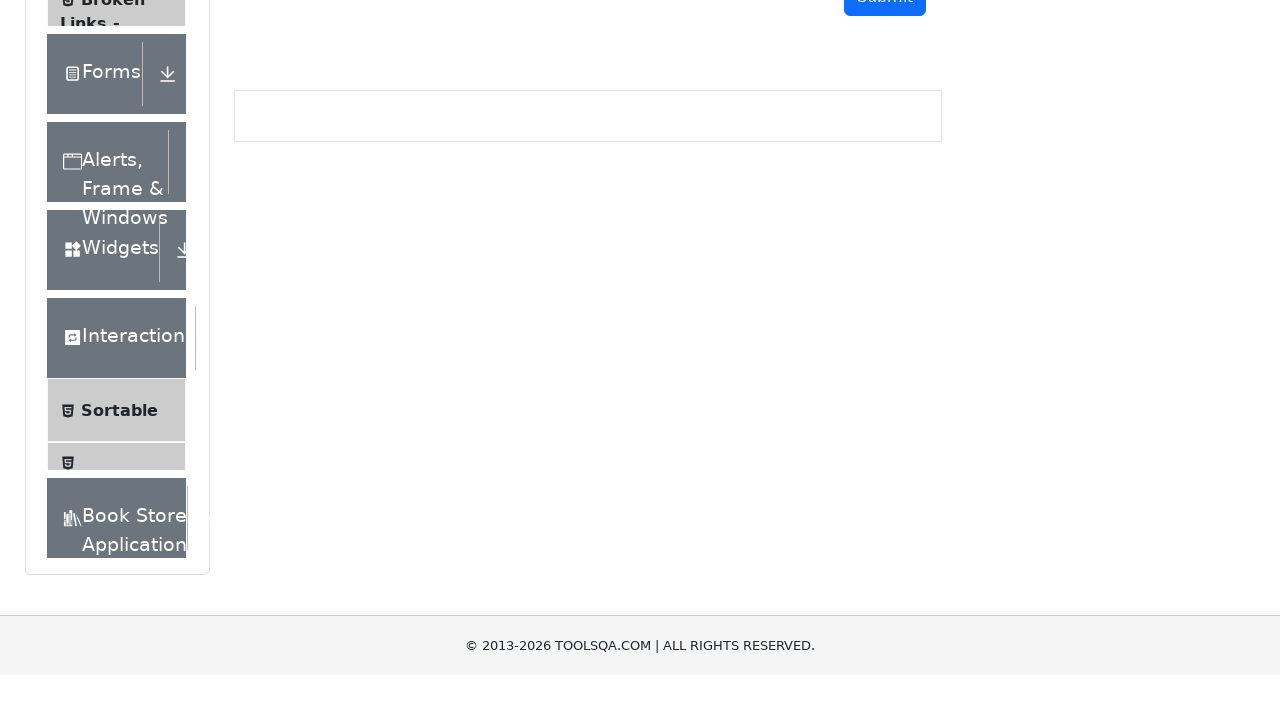

Navigation completed and network idle
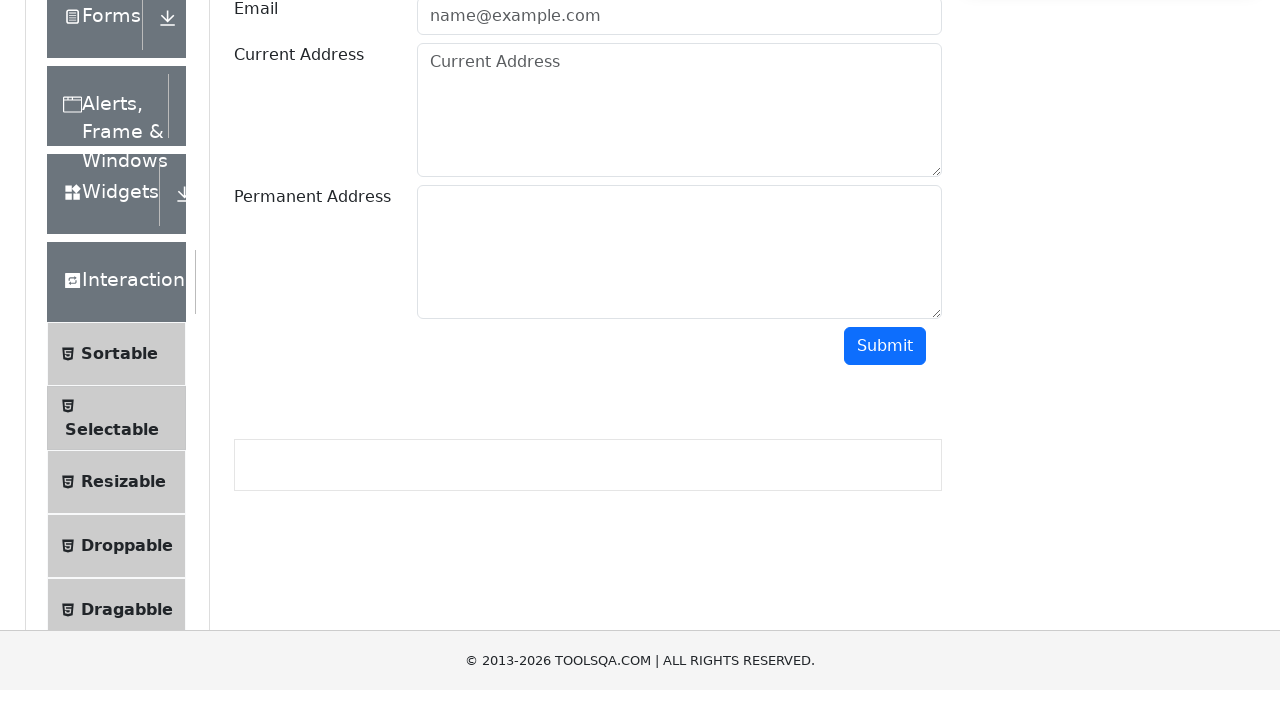

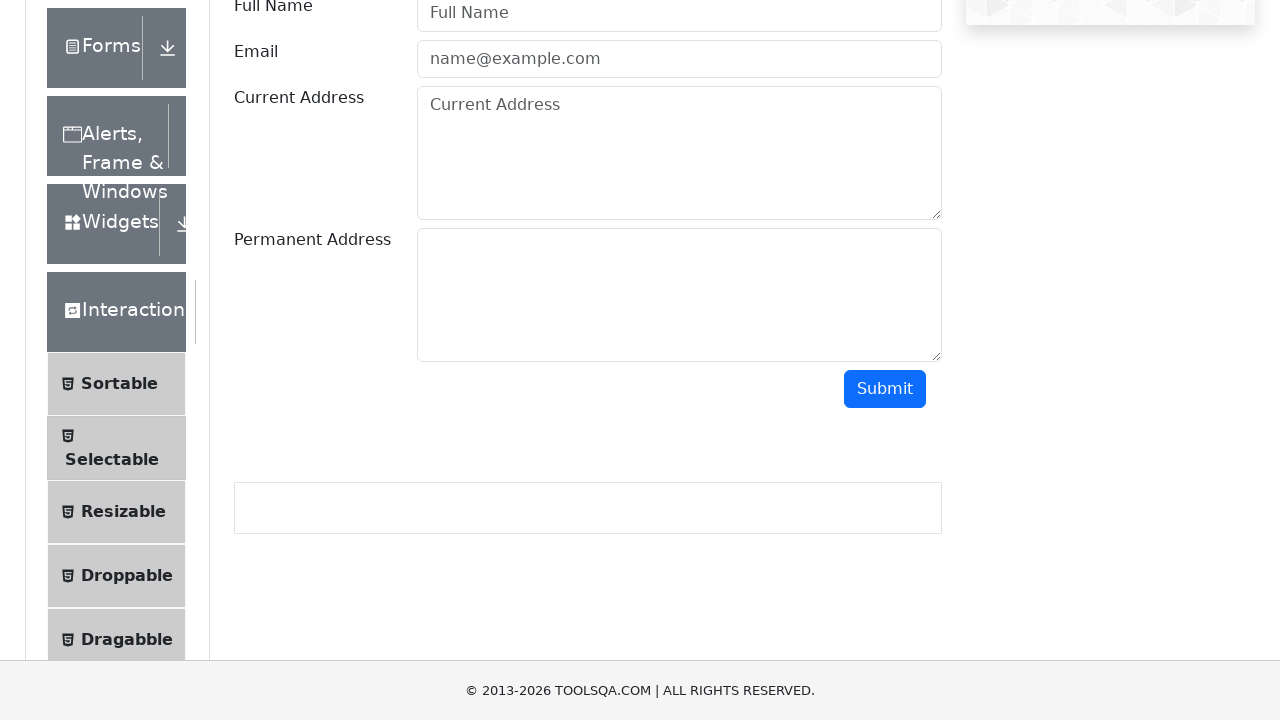